Navigates to a Tongji University news article and replaces specific text content ("覃海洋") with a different name by modifying the DOM using JavaScript execution.

Starting URL: https://news.tongji.edu.cn/info/1003/88134.htm

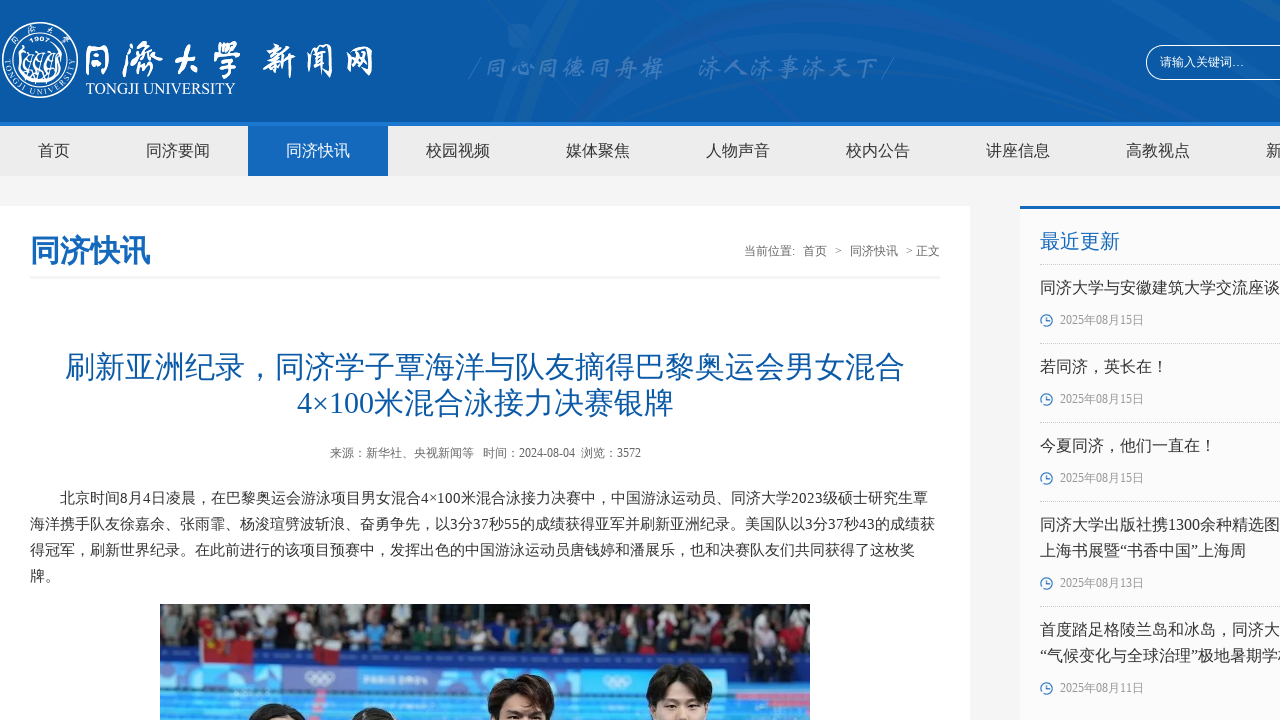

Waited for page to load with domcontentloaded state
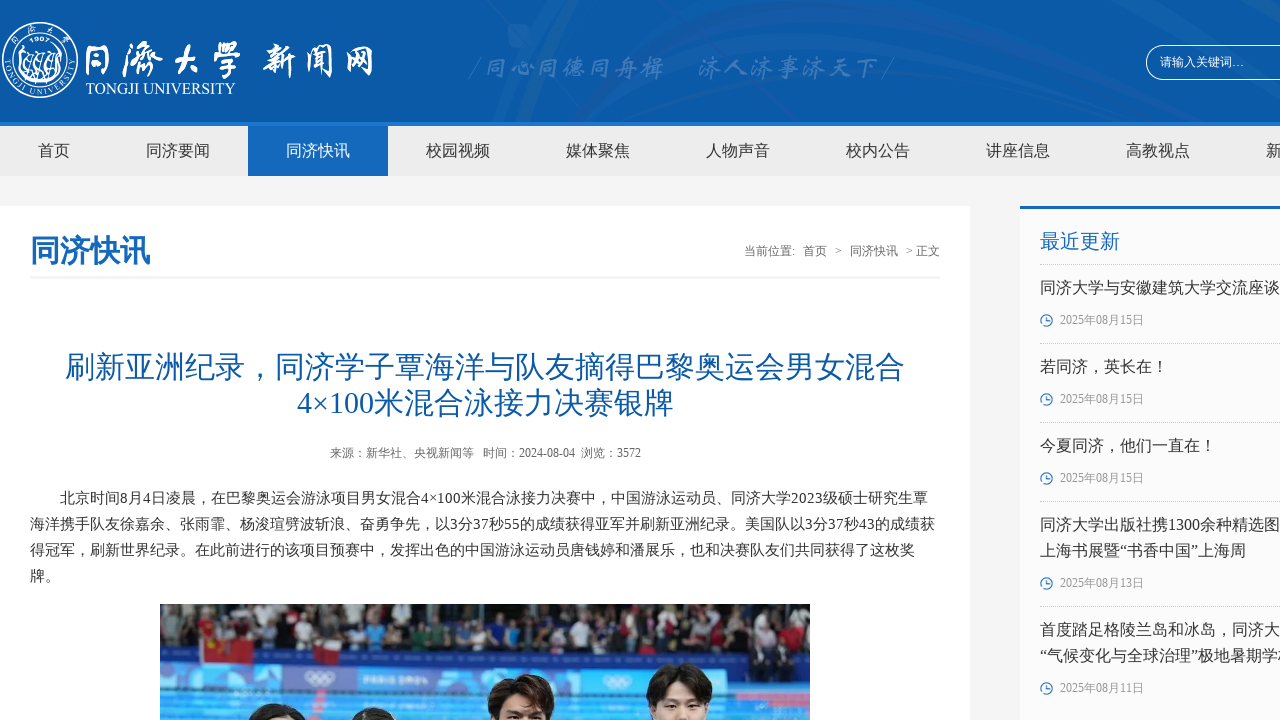

Executed JavaScript to find and replace '覃海洋' with '李明华' in DOM
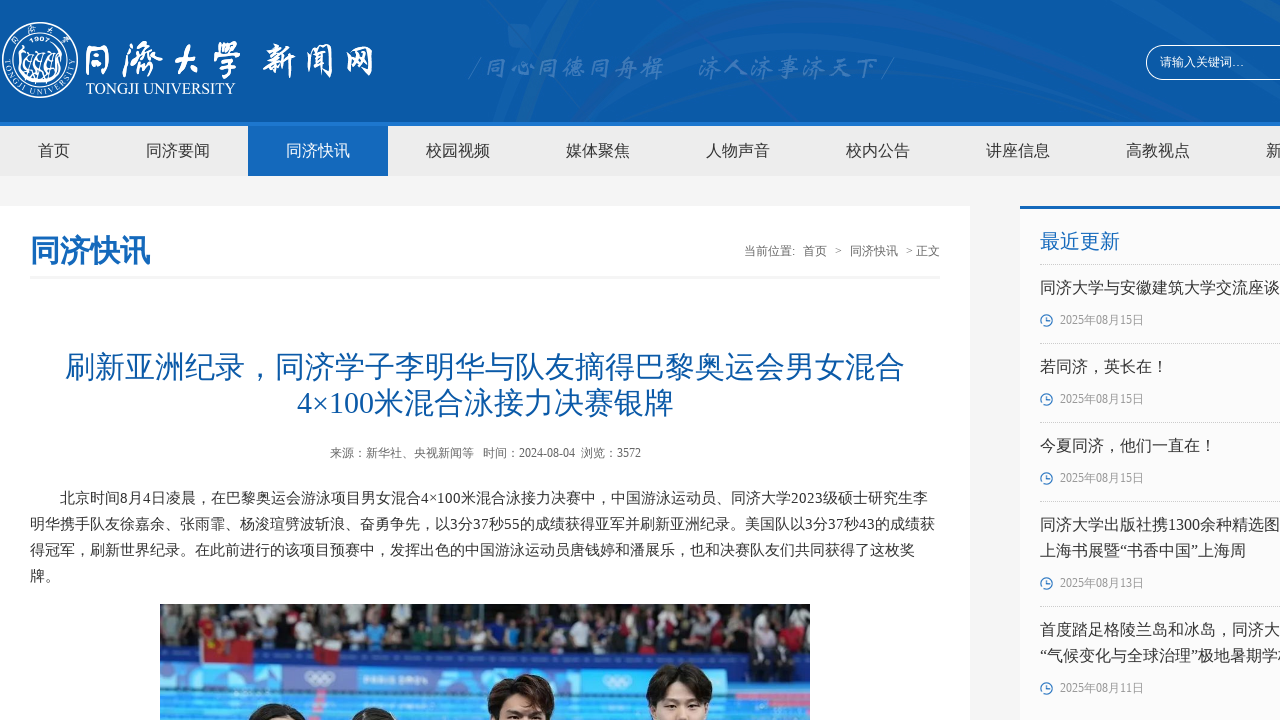

Waited 2 seconds to observe the text replacement changes
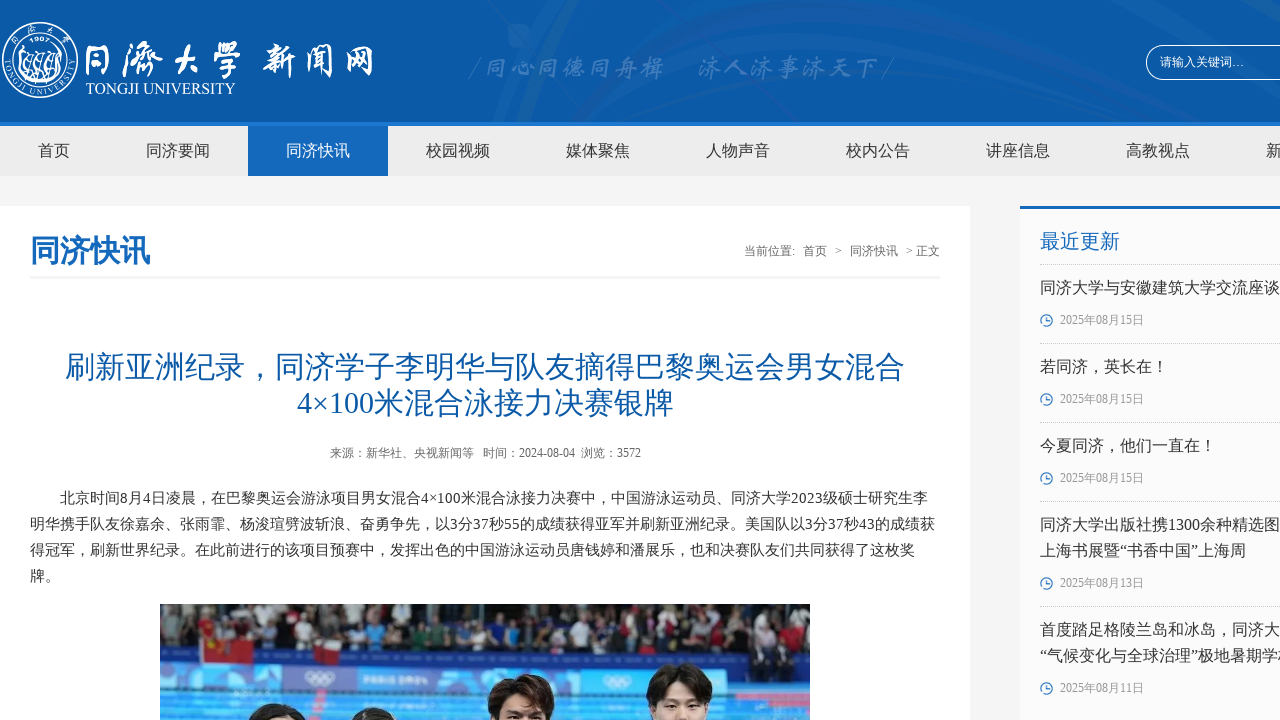

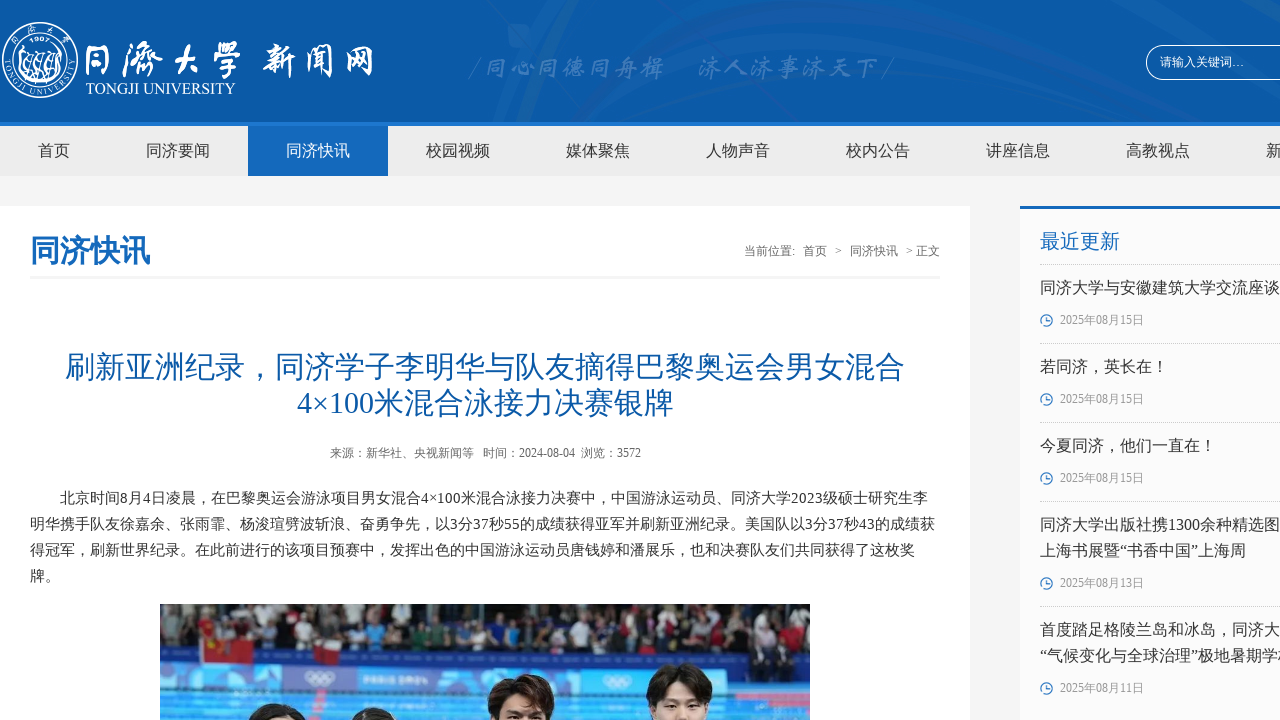